Tests verifying the color property of a button element after it changes

Starting URL: https://demoqa.com/dynamic-properties

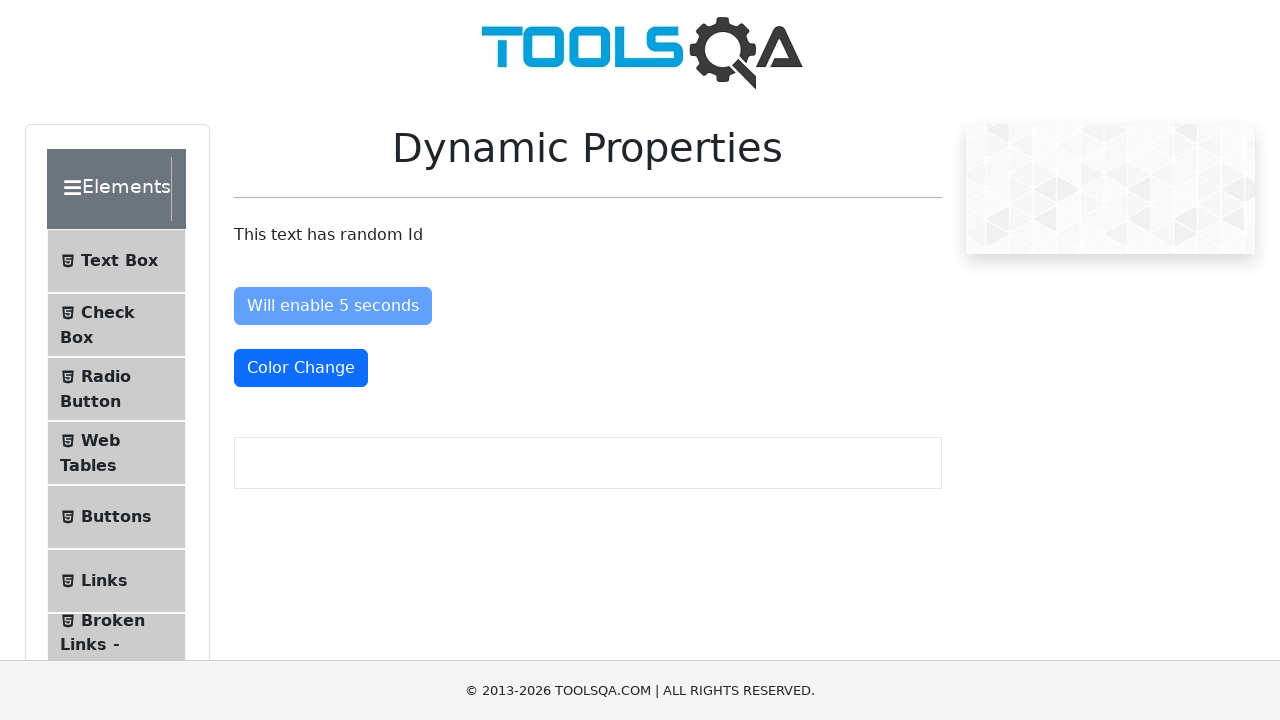

Waited for #visibleAfter element to become visible
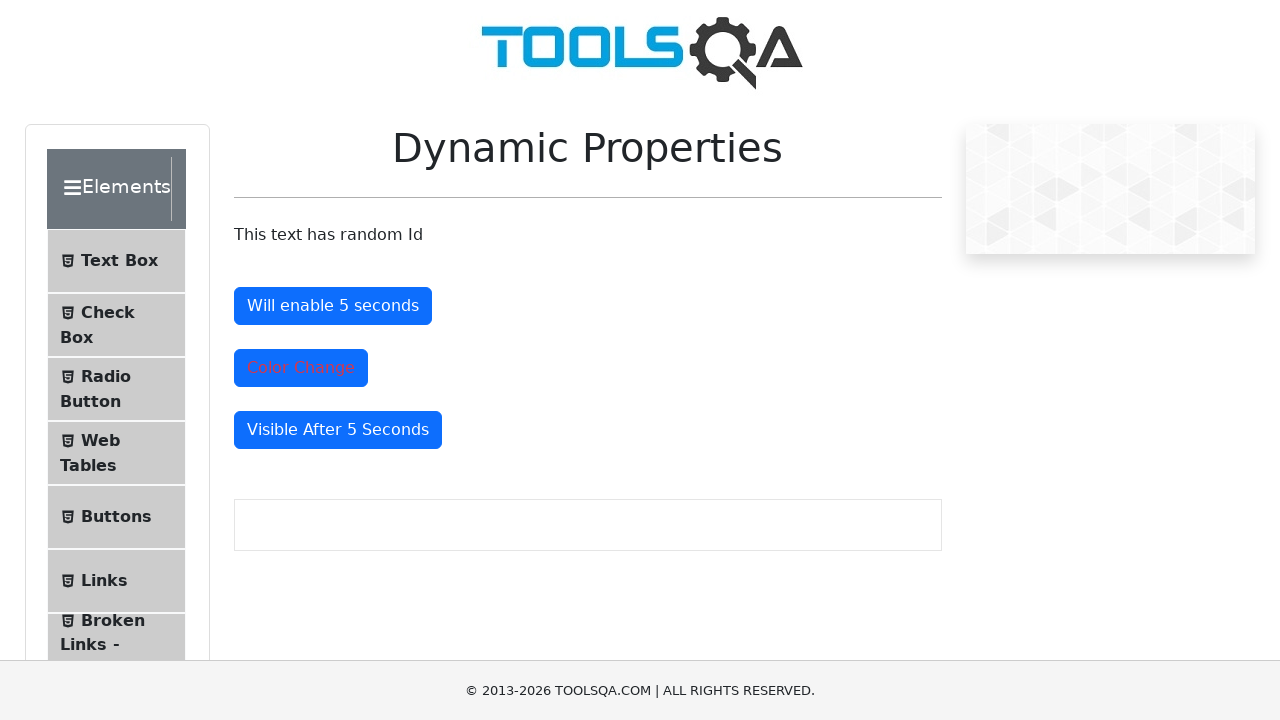

Waited for #colorChange button element to appear
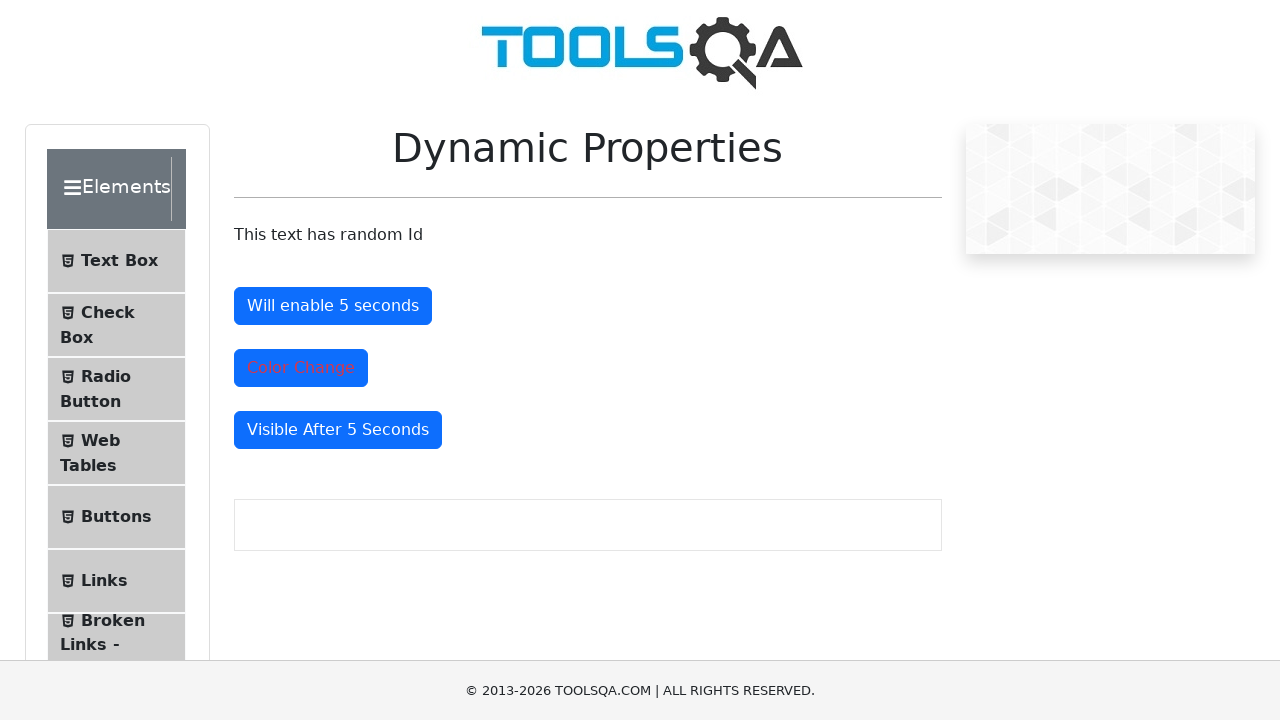

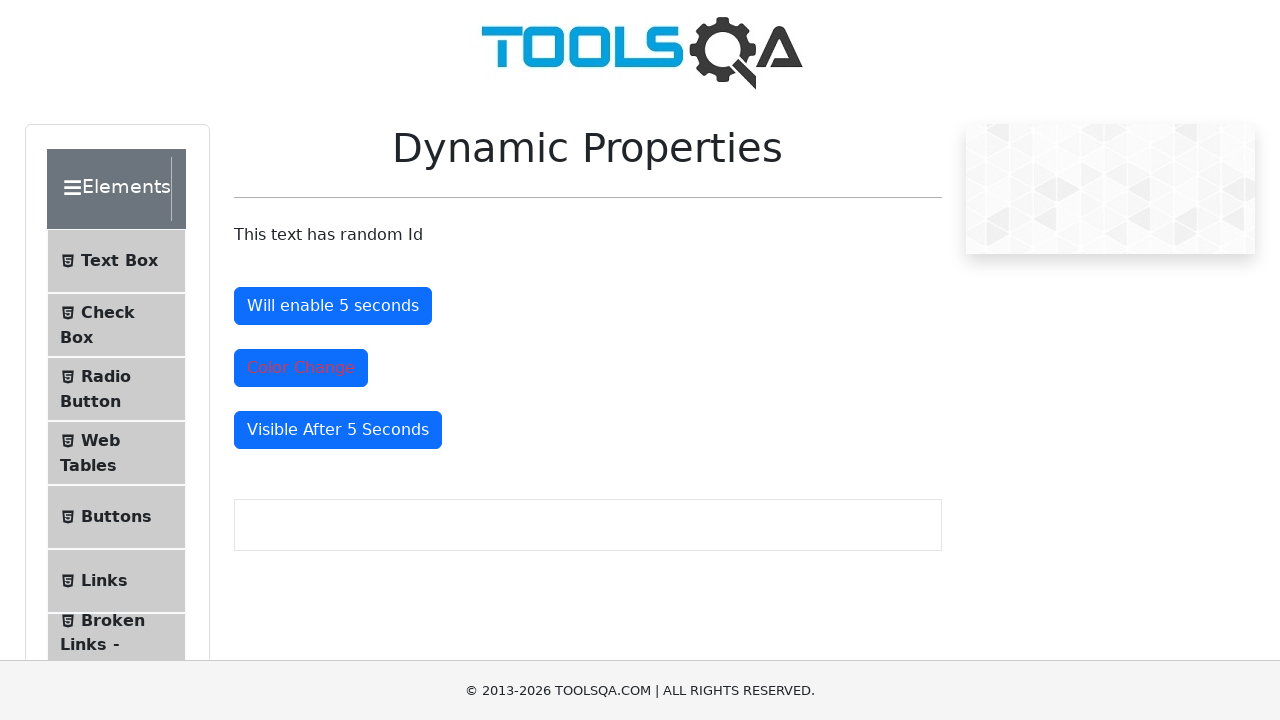